Tests handling a simple JavaScript alert by clicking a button to trigger the alert and then accepting it

Starting URL: https://selenium08.blogspot.com/2019/07/alert-test.html

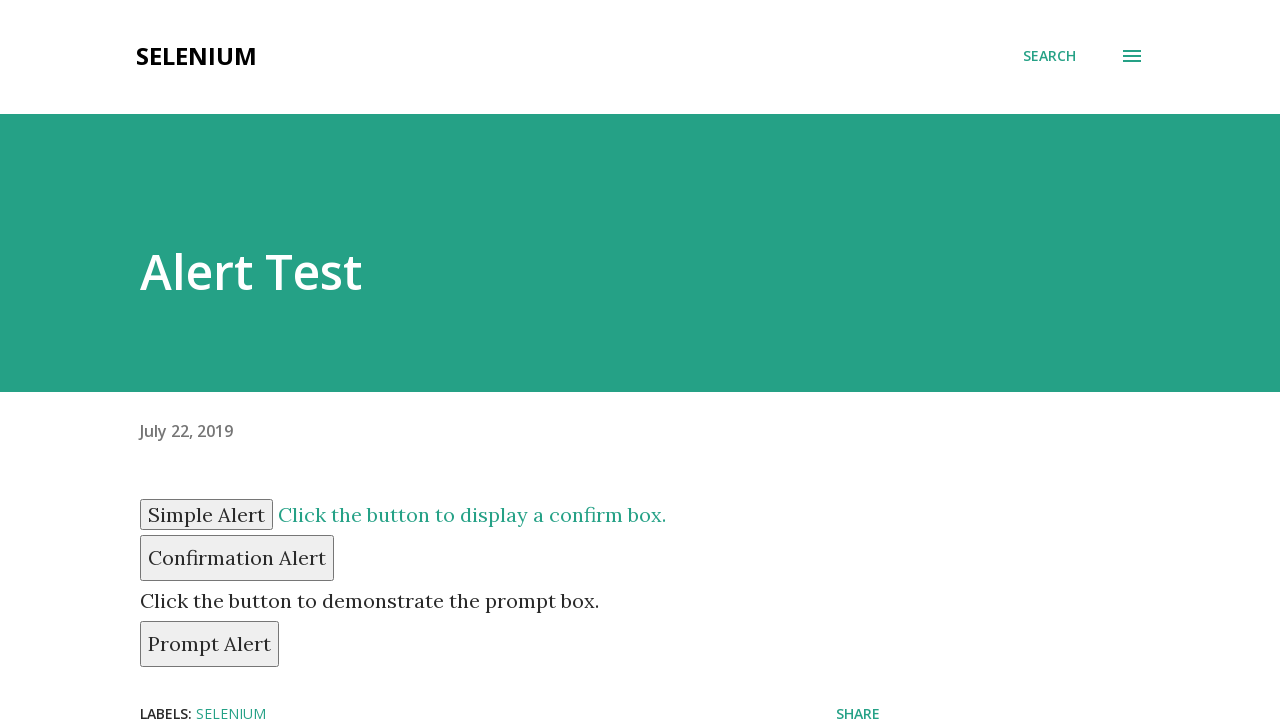

Navigated to alert test page
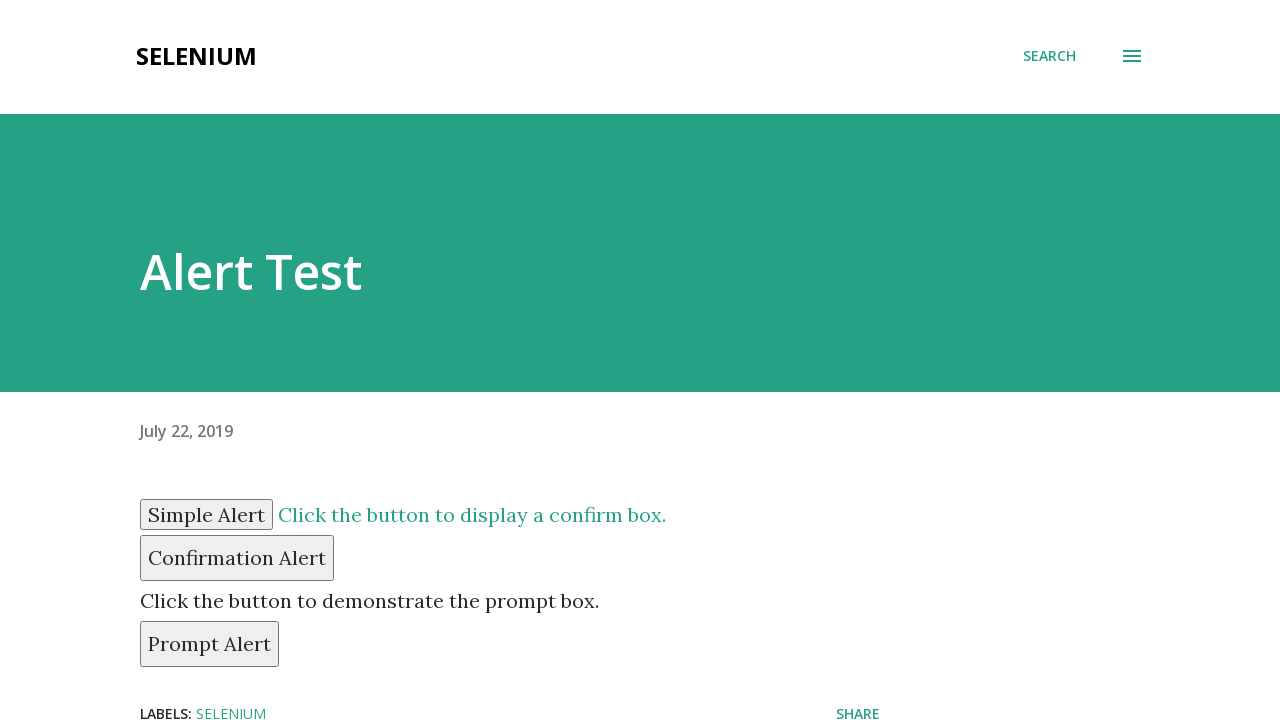

Clicked simple alert button at (206, 514) on #simple
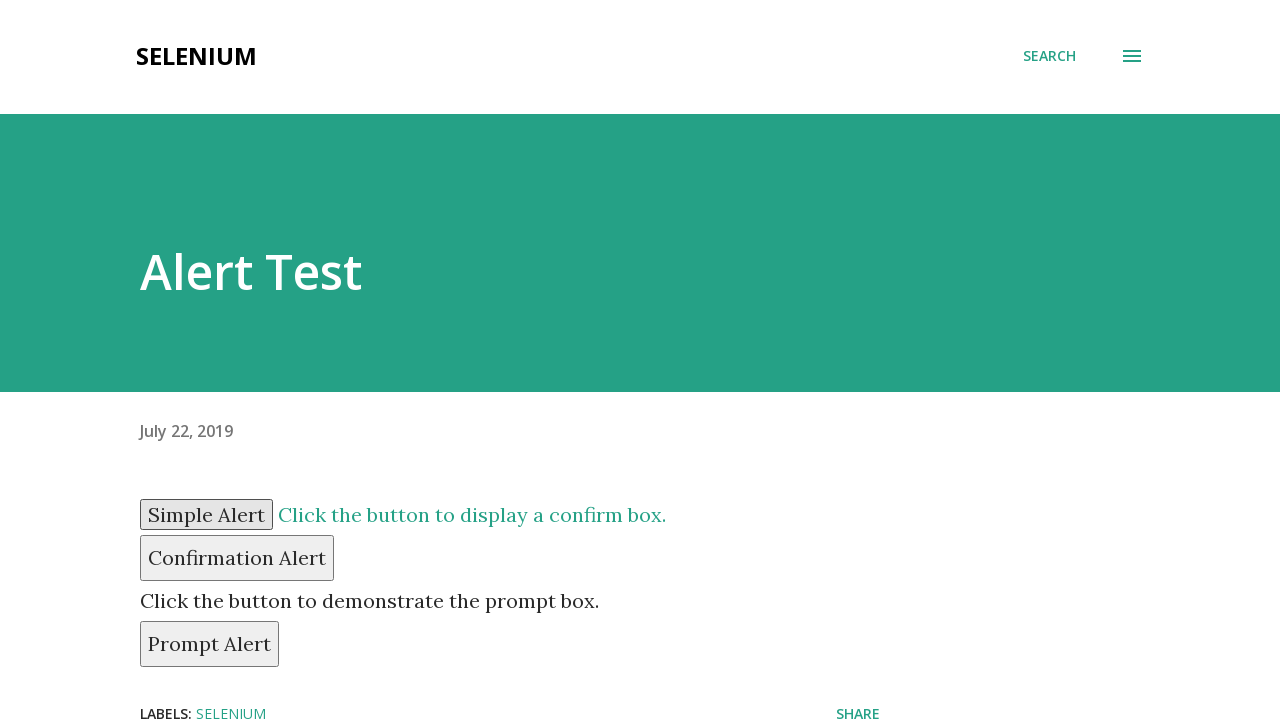

Set up dialog handler to accept alerts
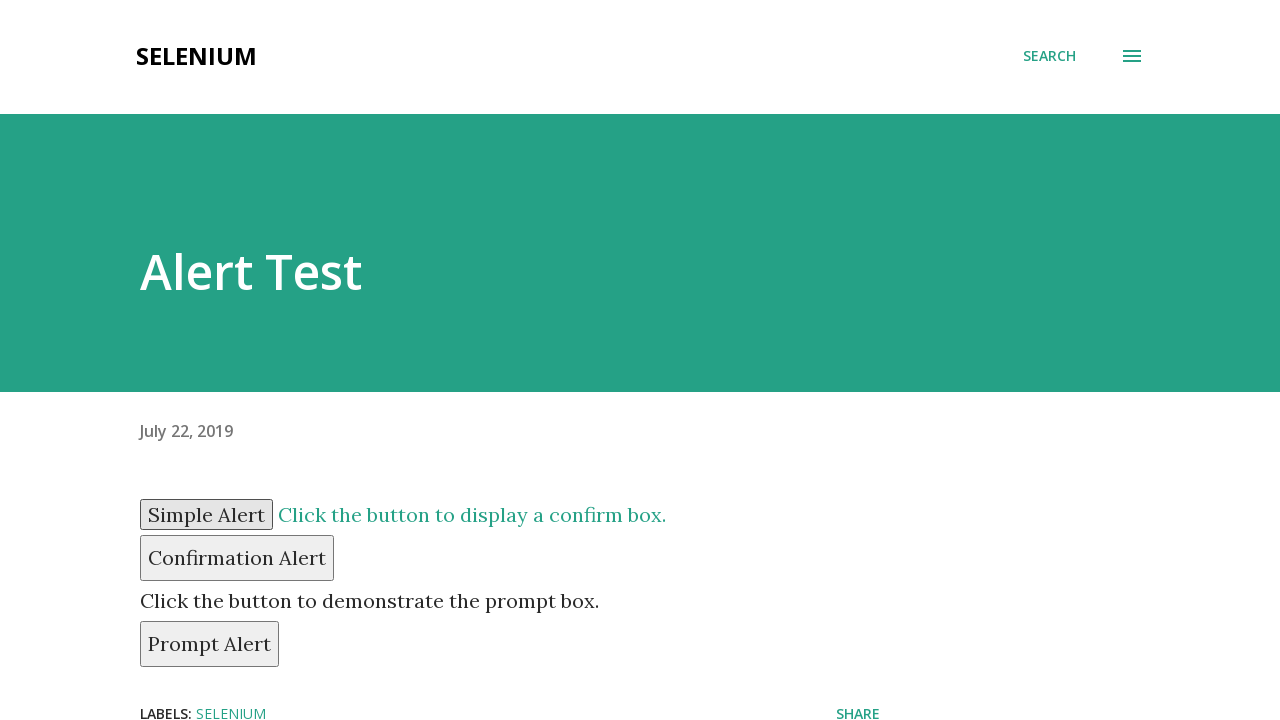

Waited for alert to be processed
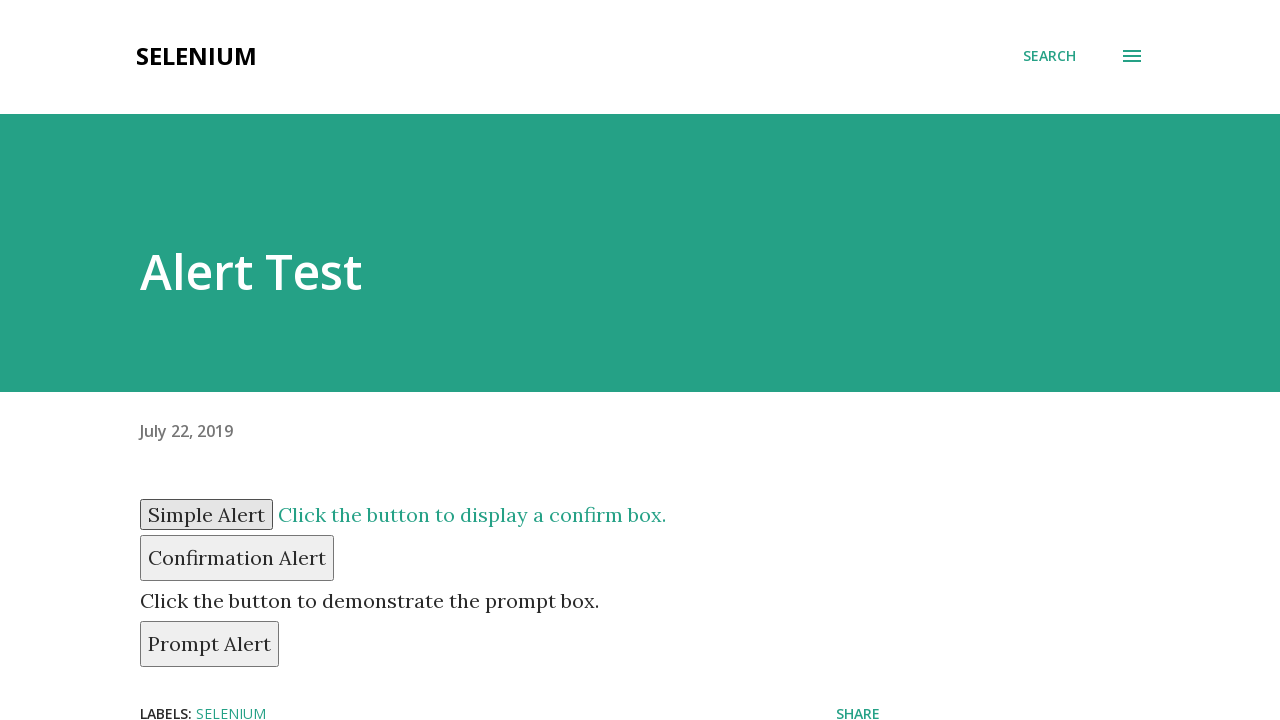

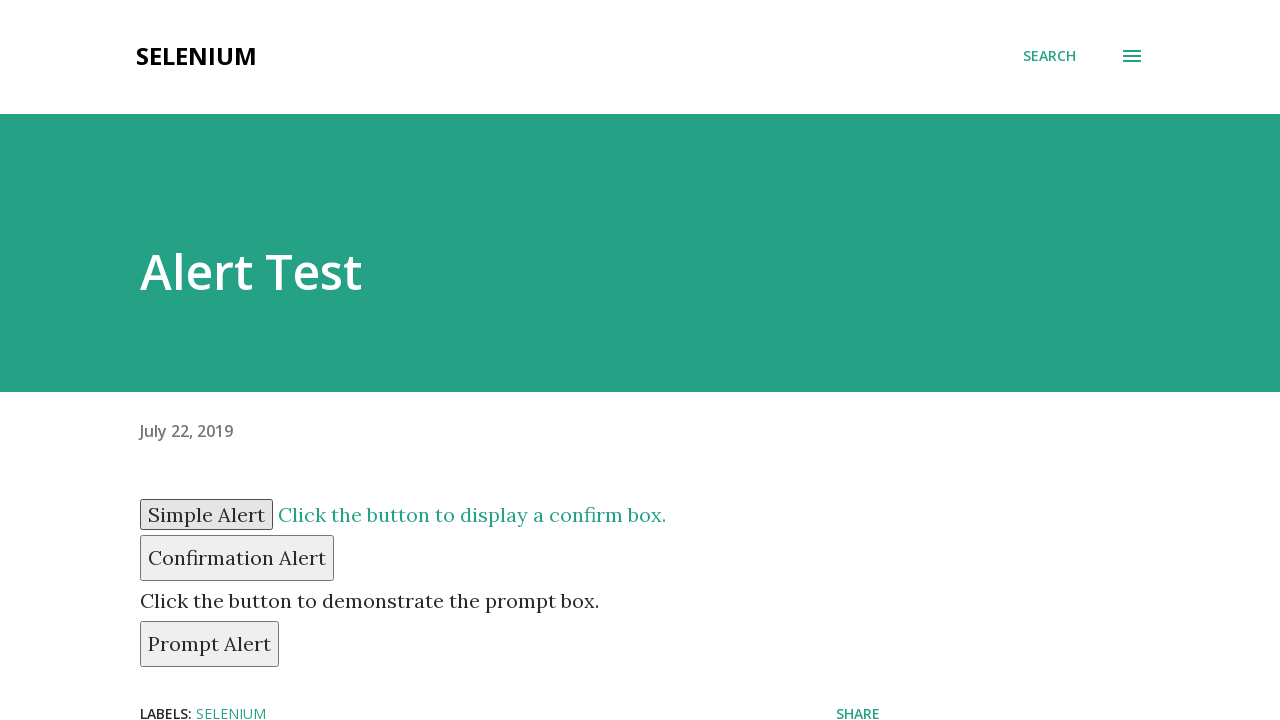